Tests checkbox handling by selecting the first 3 checkboxes, then unselecting all selected checkboxes

Starting URL: https://testautomationpractice.blogspot.com/

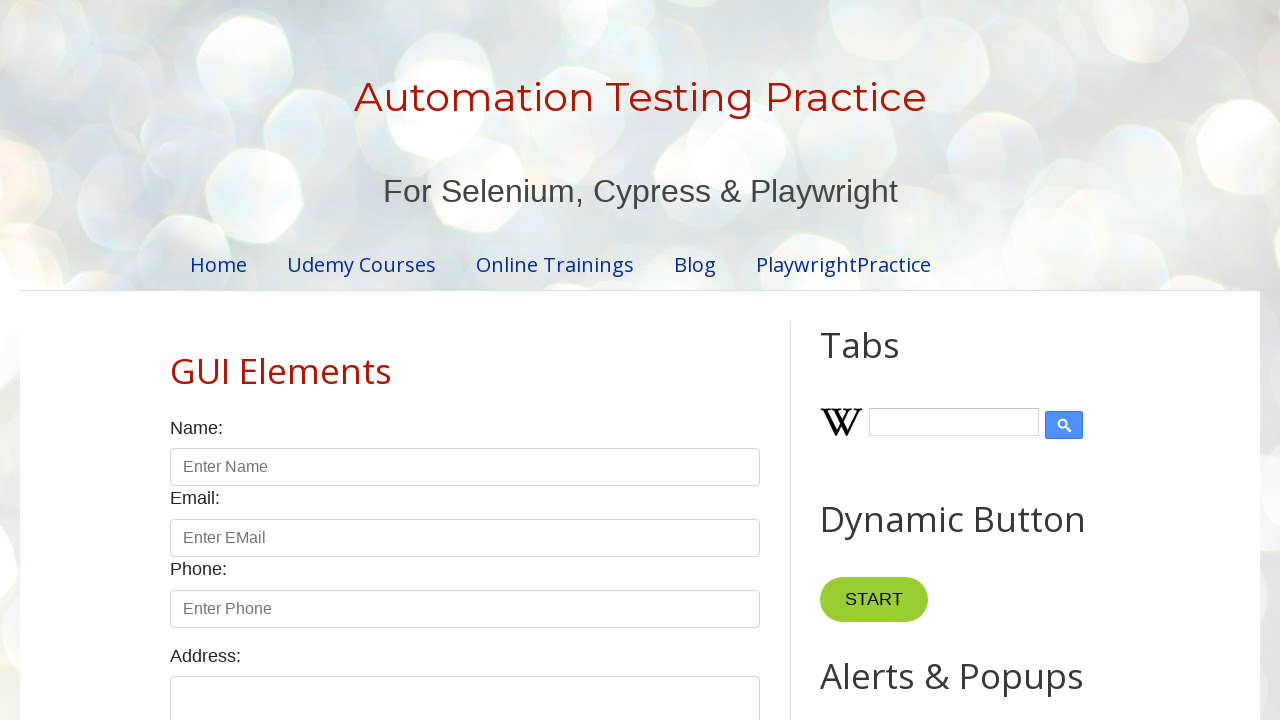

Located all checkboxes with class 'form-check-input'
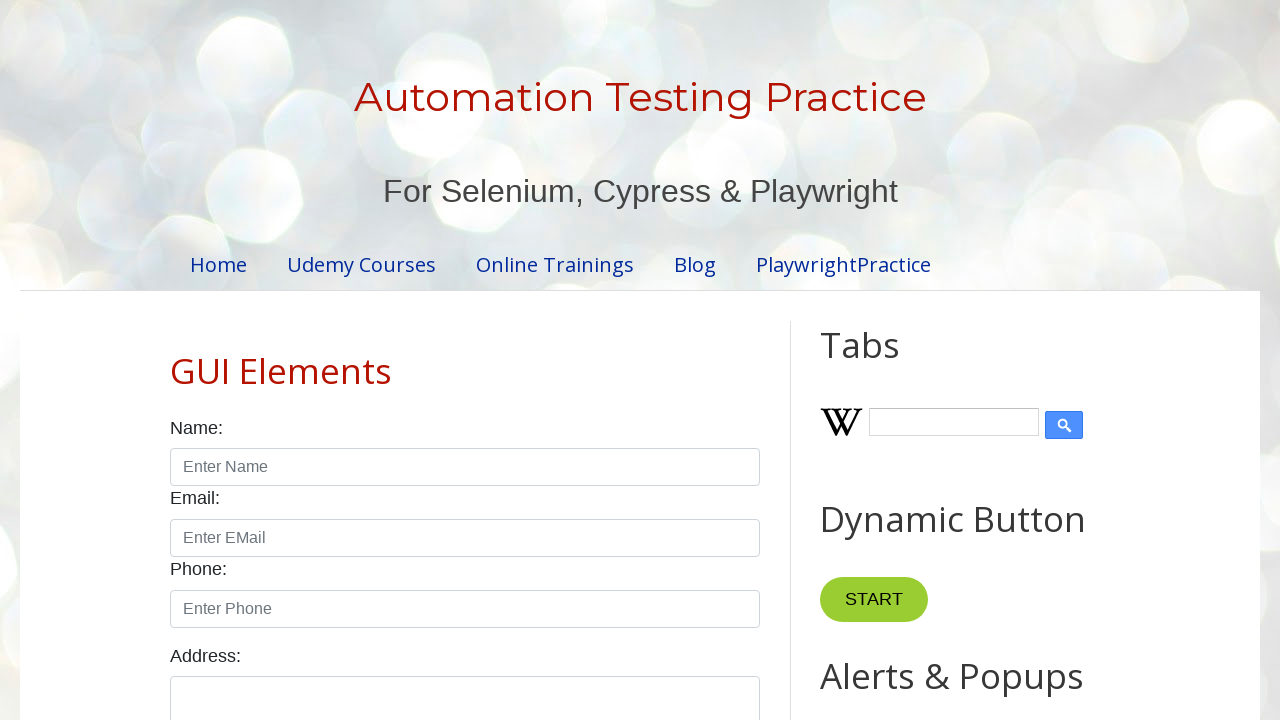

Clicked and selected checkbox 1 of 3 at (176, 360) on xpath=//input[@class='form-check-input' and @type='checkbox'] >> nth=0
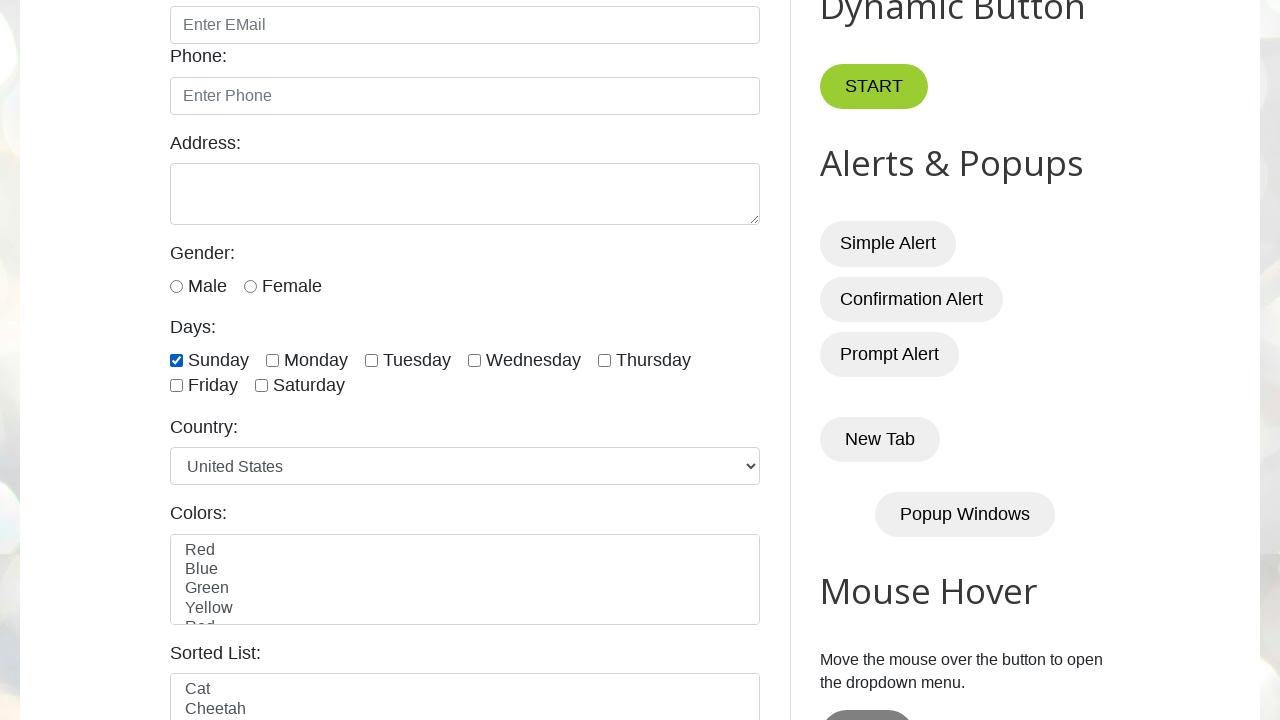

Clicked and selected checkbox 2 of 3 at (272, 360) on xpath=//input[@class='form-check-input' and @type='checkbox'] >> nth=1
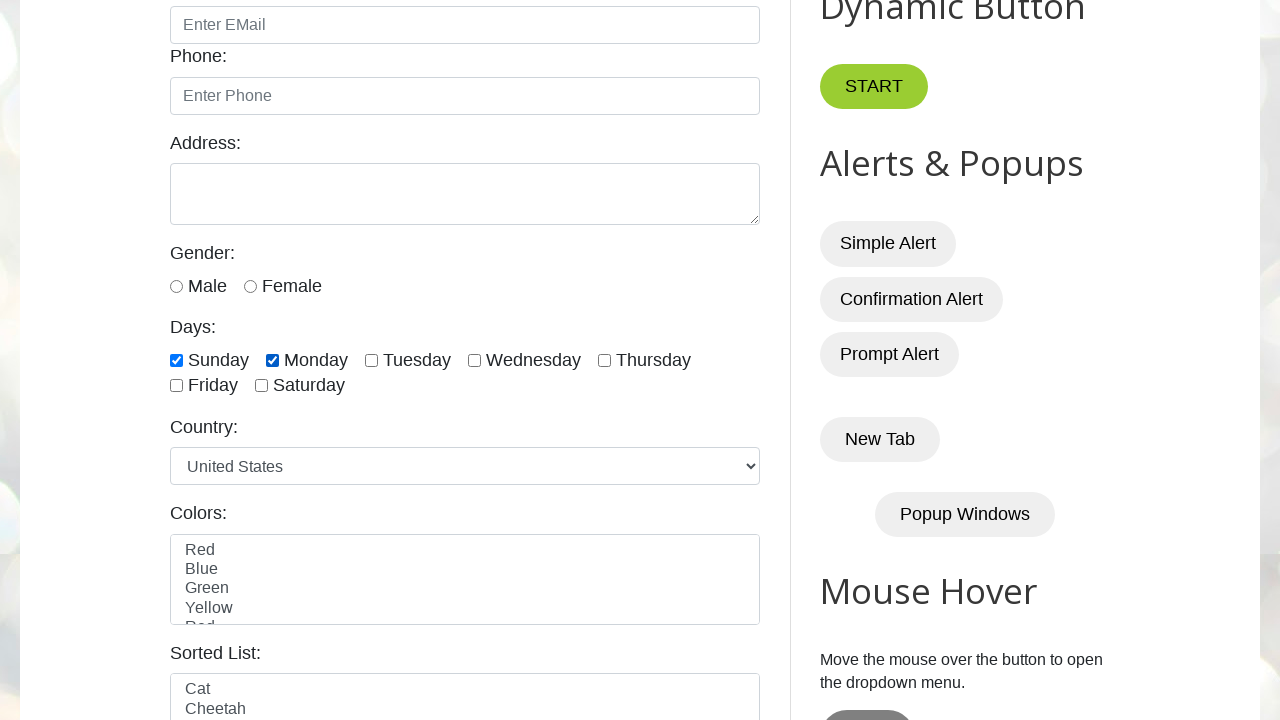

Clicked and selected checkbox 3 of 3 at (372, 360) on xpath=//input[@class='form-check-input' and @type='checkbox'] >> nth=2
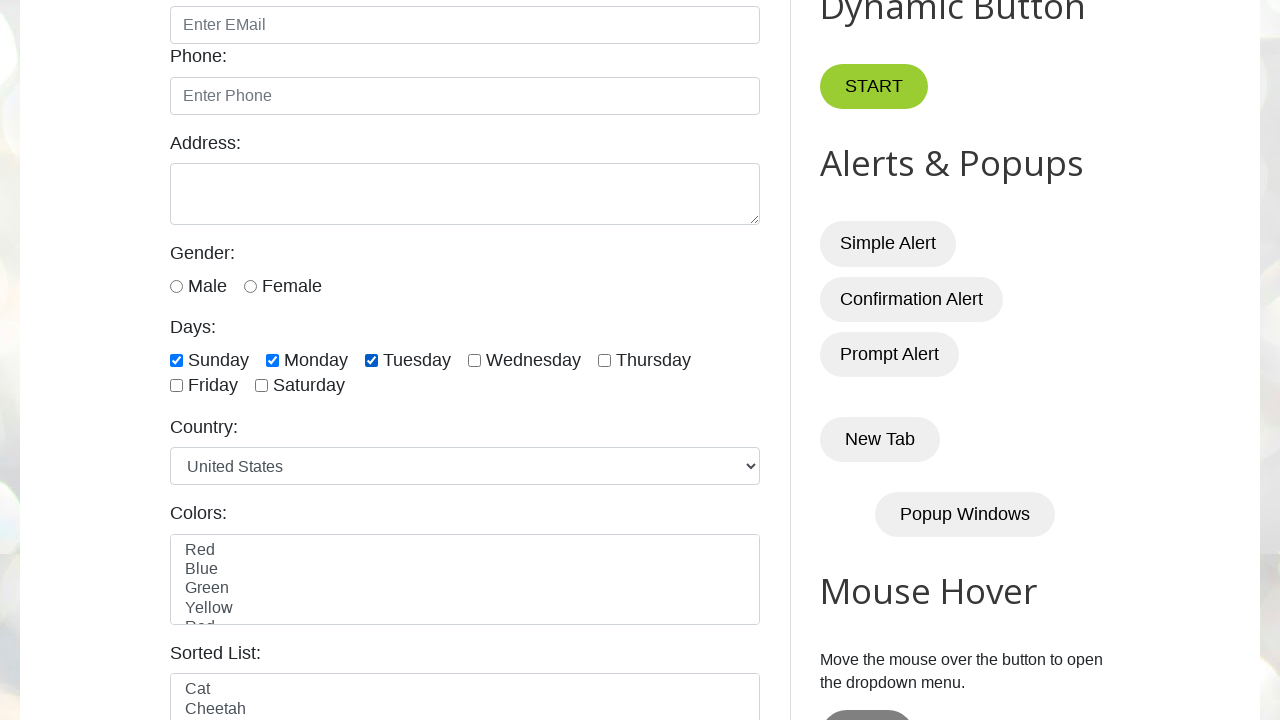

Waited 5 seconds
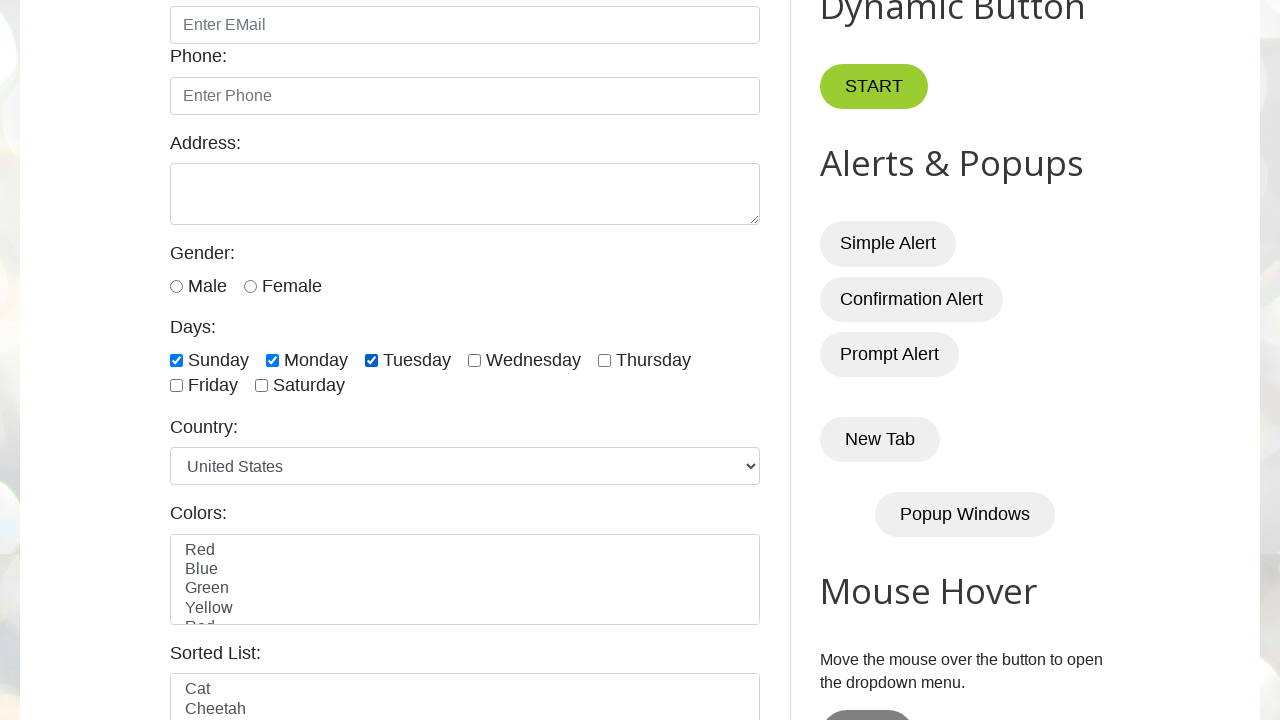

Unchecked a selected checkbox at (176, 360) on xpath=//input[@class='form-check-input' and @type='checkbox'] >> nth=0
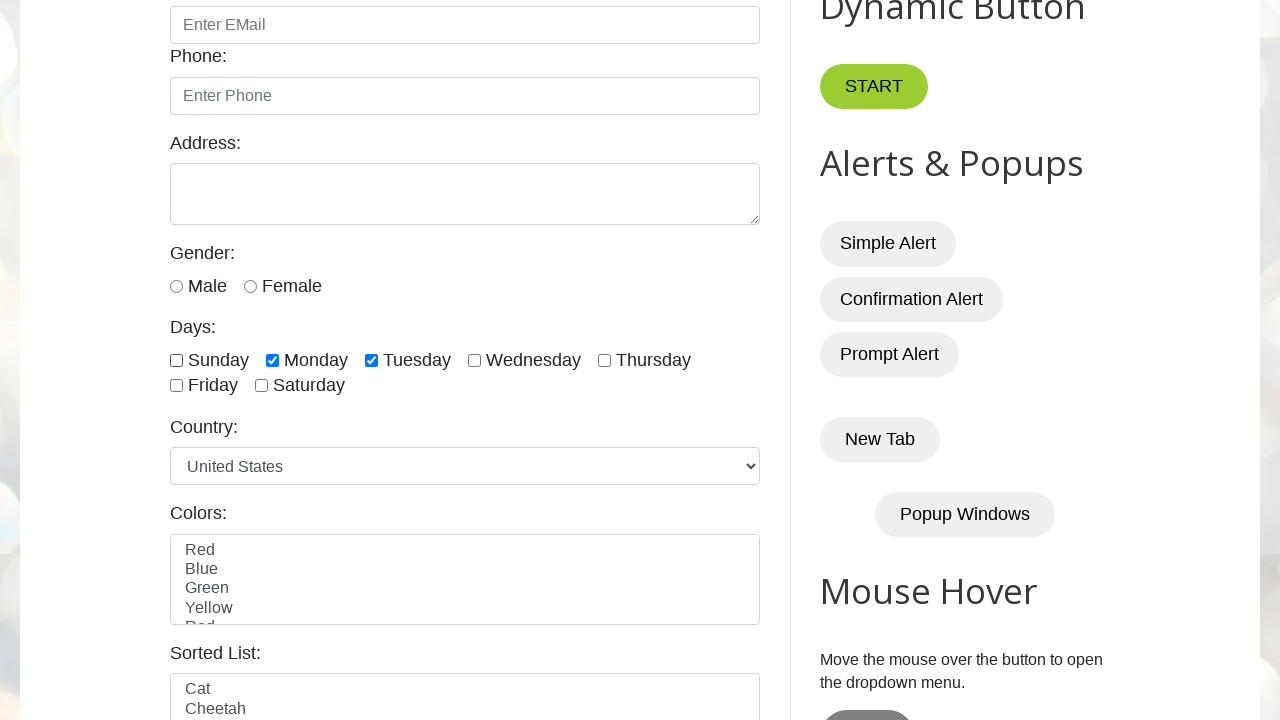

Unchecked a selected checkbox at (272, 360) on xpath=//input[@class='form-check-input' and @type='checkbox'] >> nth=1
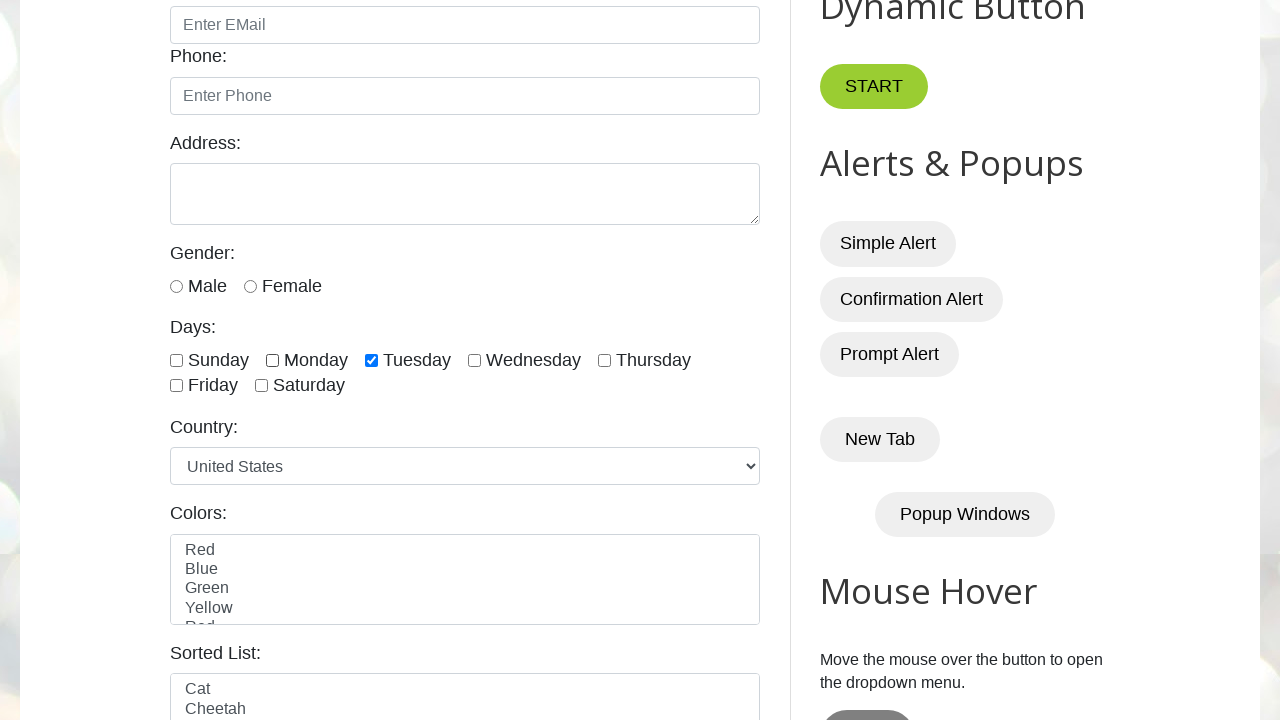

Unchecked a selected checkbox at (372, 360) on xpath=//input[@class='form-check-input' and @type='checkbox'] >> nth=2
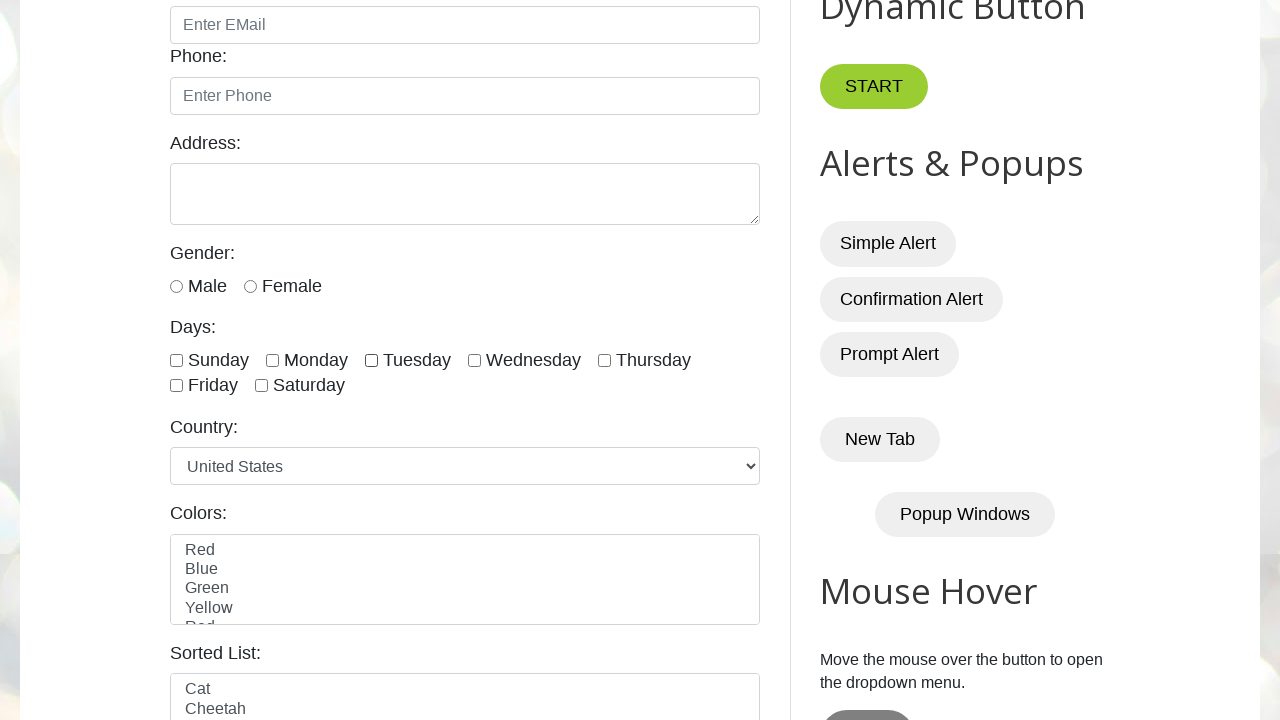

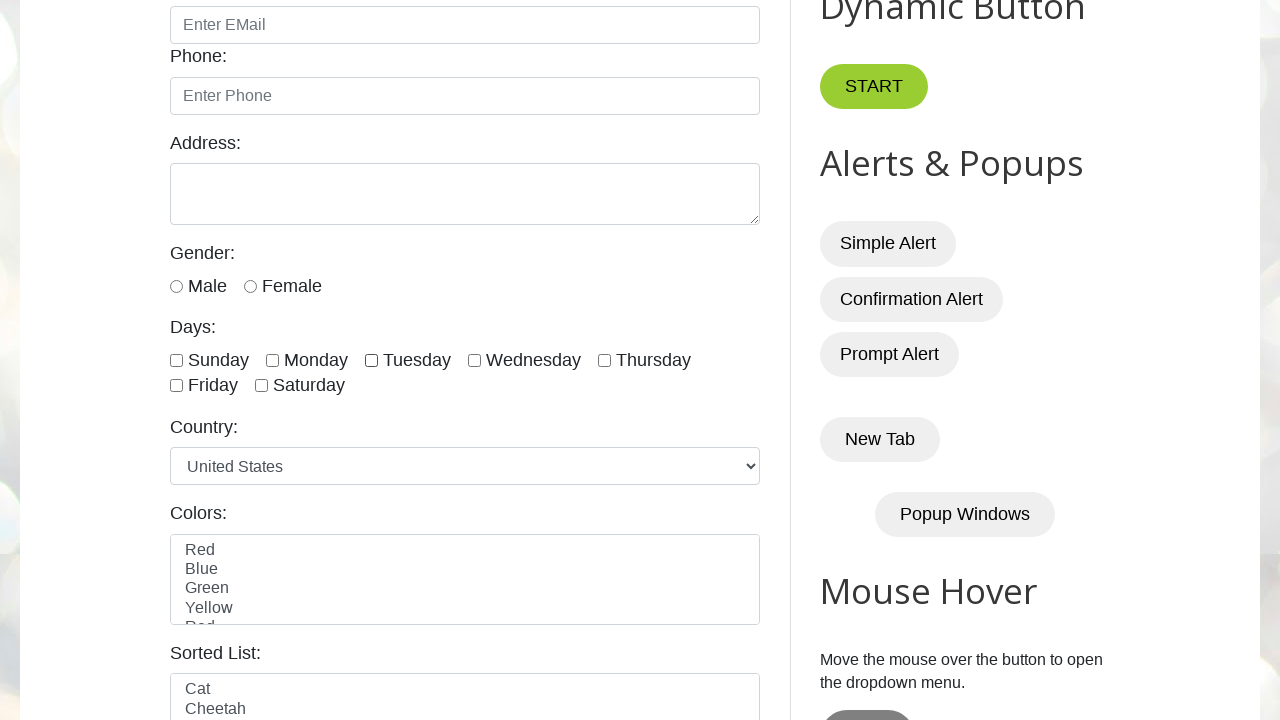